Tests hover functionality by moving the mouse over an avatar image and verifying that additional user information (caption) appears when hovering.

Starting URL: http://the-internet.herokuapp.com/hovers

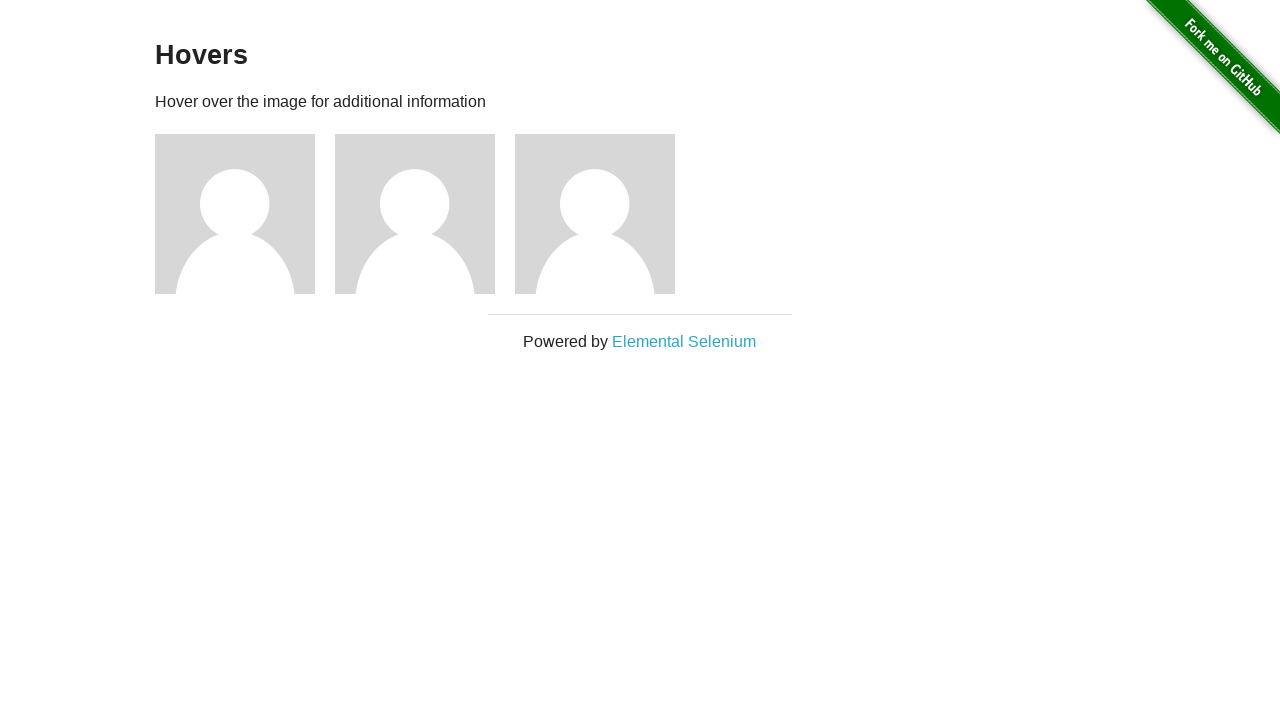

Navigated to hover test page
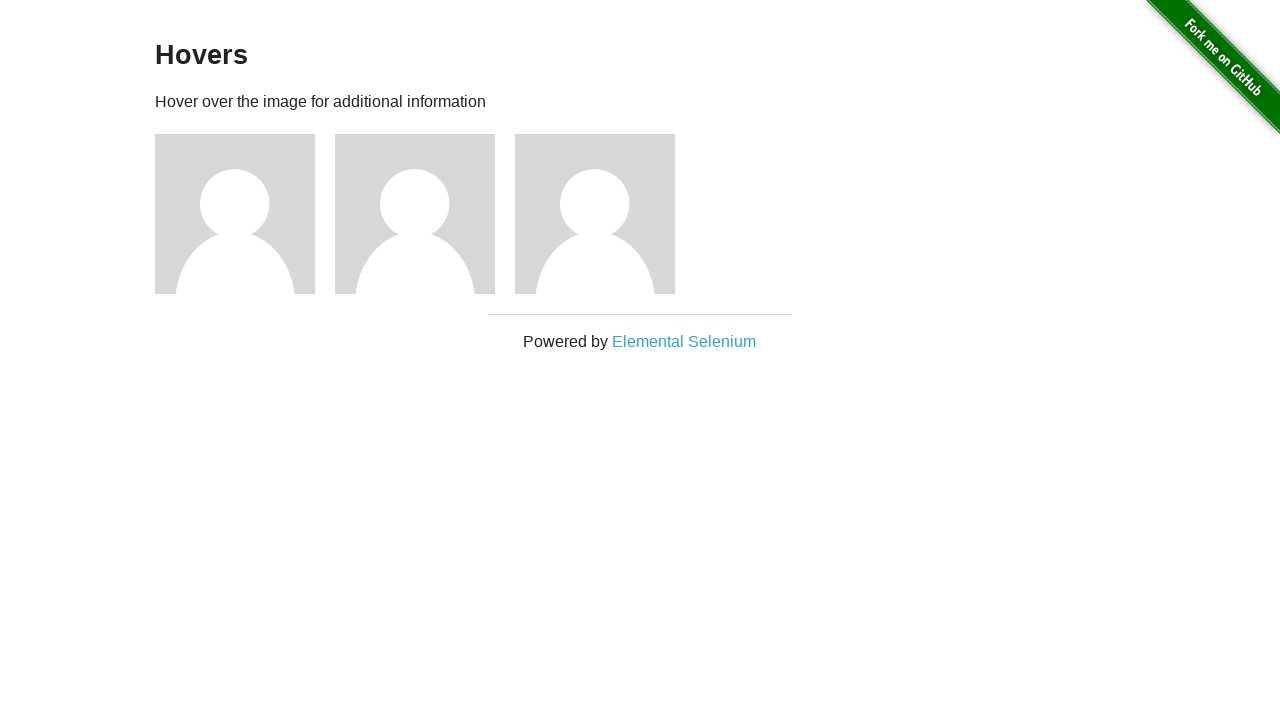

Located first avatar figure element
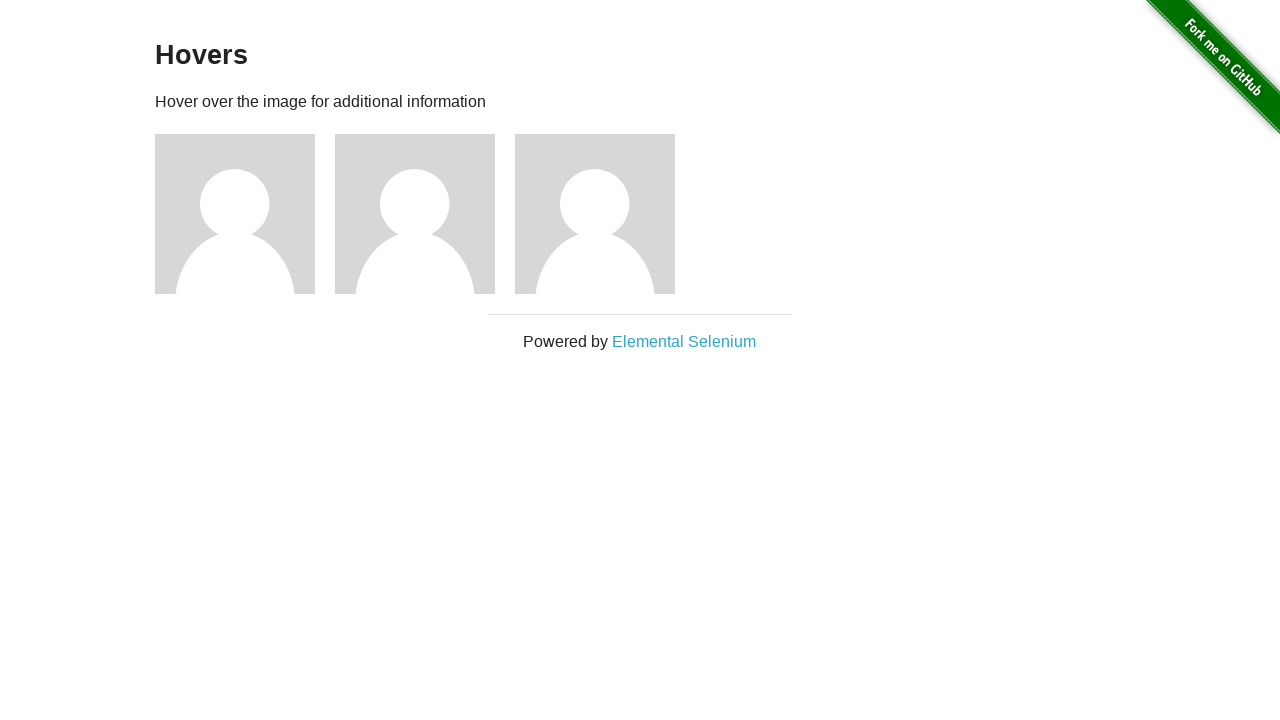

Hovered over avatar image at (245, 214) on .figure >> nth=0
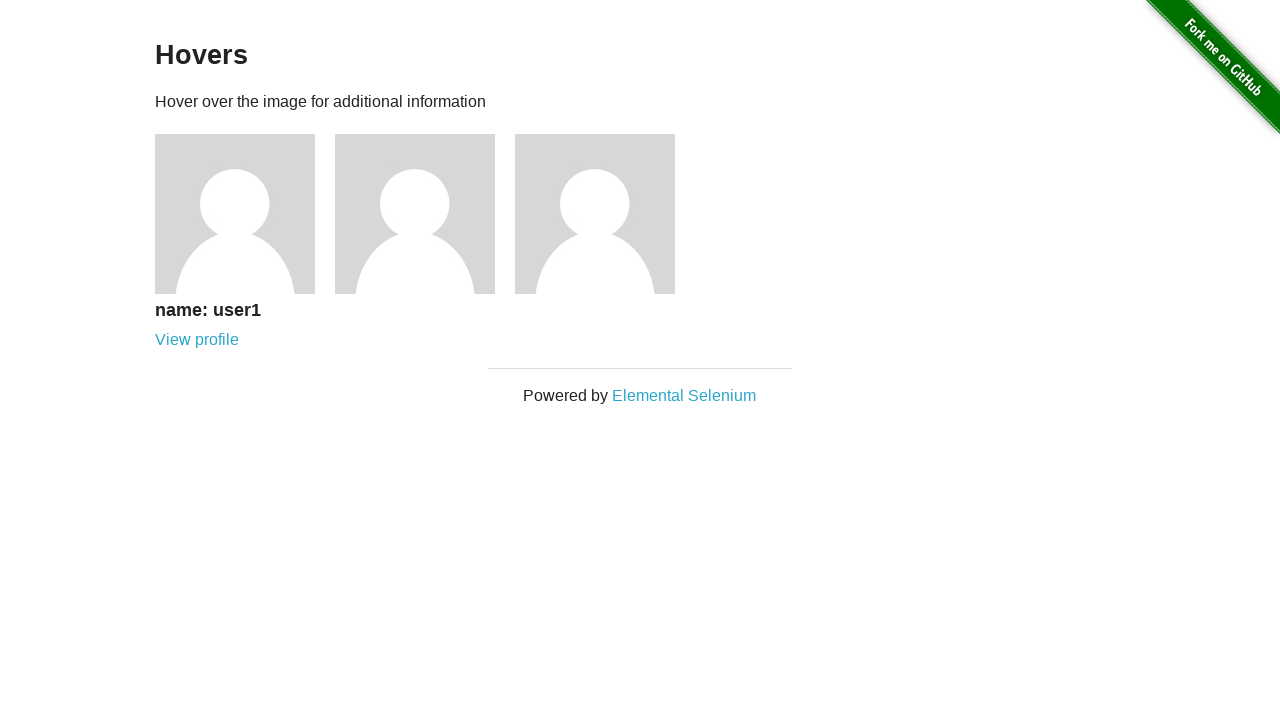

Located caption element
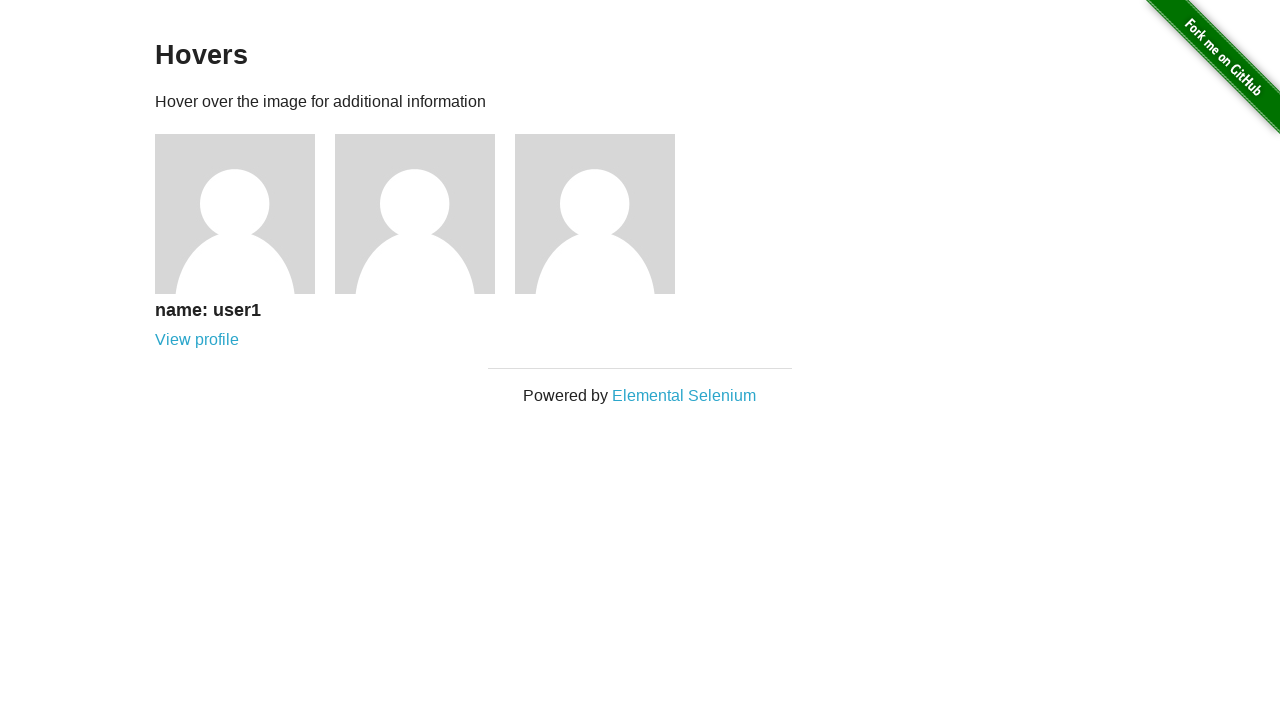

Verified that caption is visible on hover
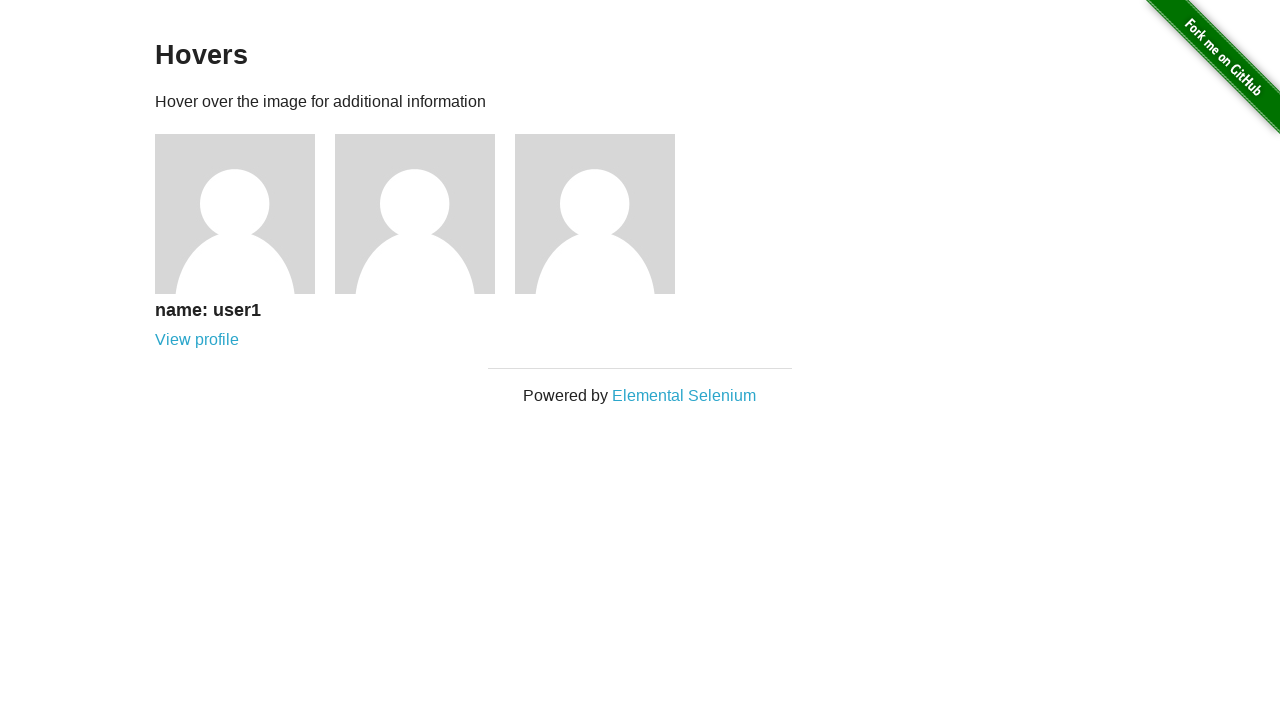

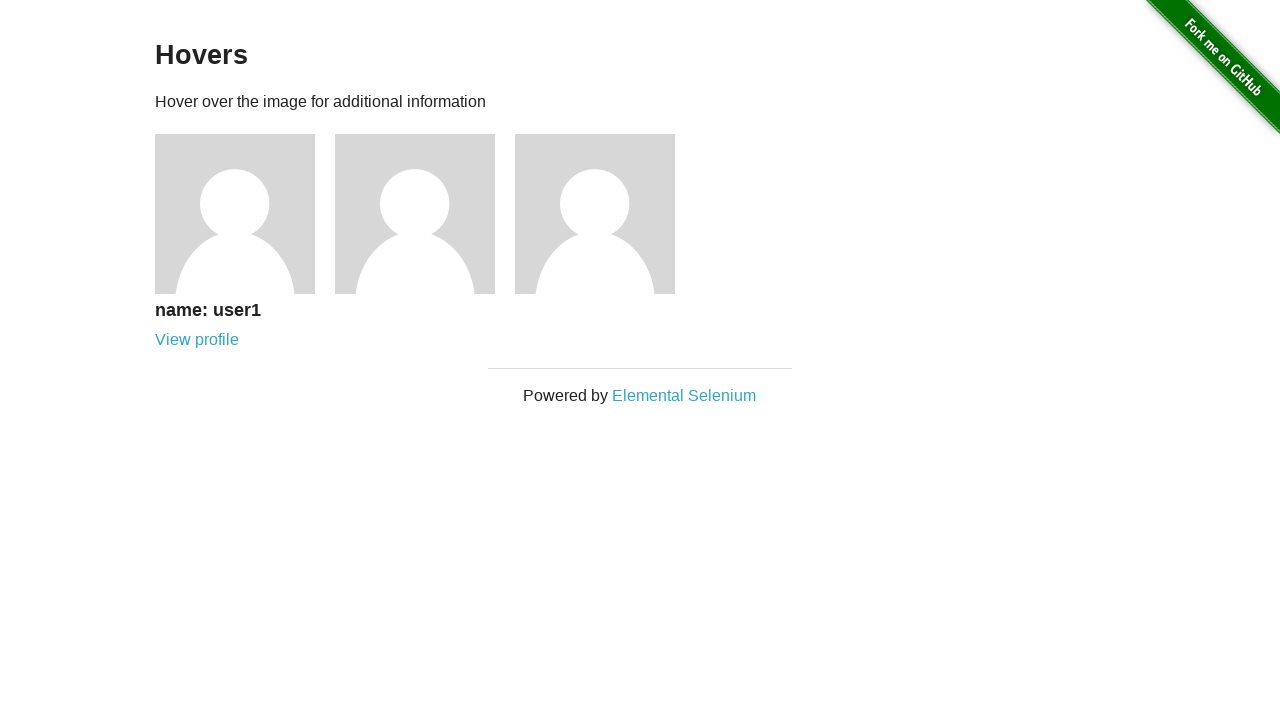